Tests keyboard input by sending various key presses to an input field

Starting URL: https://the-internet.herokuapp.com/key_presses

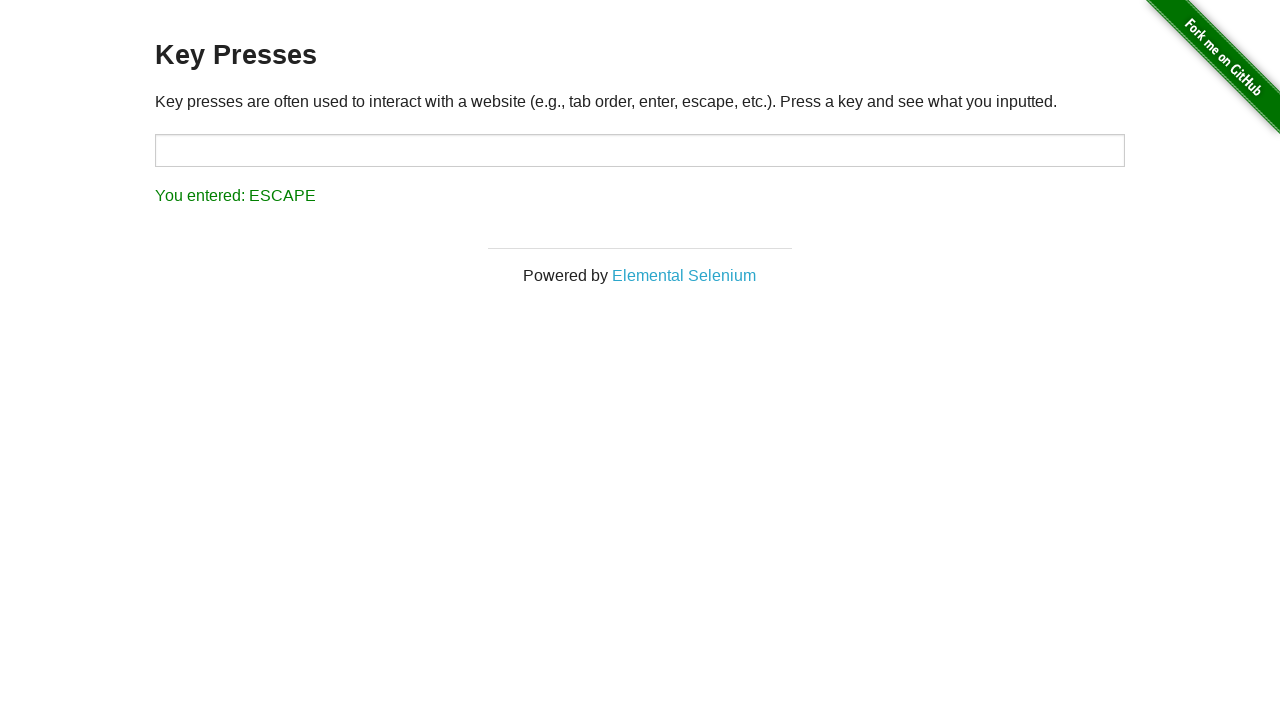

Located the target input field for key press testing
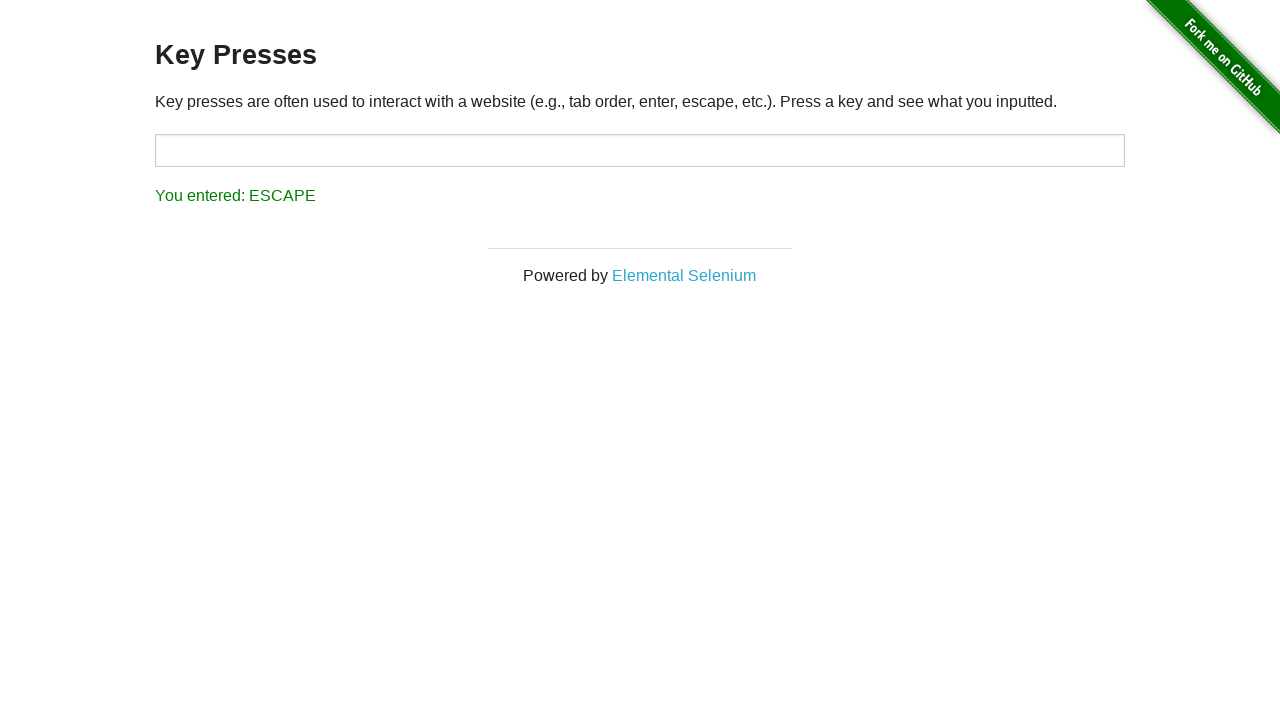

Pressed the 'Tab' key in the input field on #target
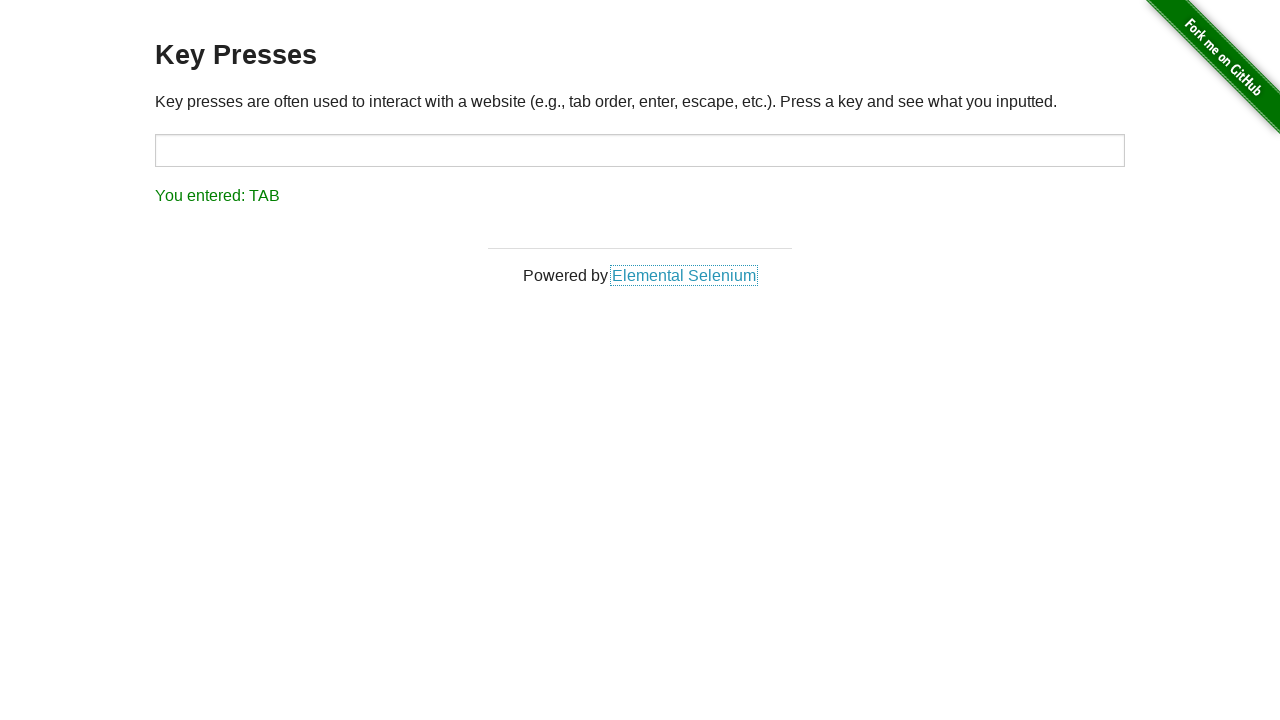

Retrieved result text after pressing 'Tab': 'You entered: TAB'
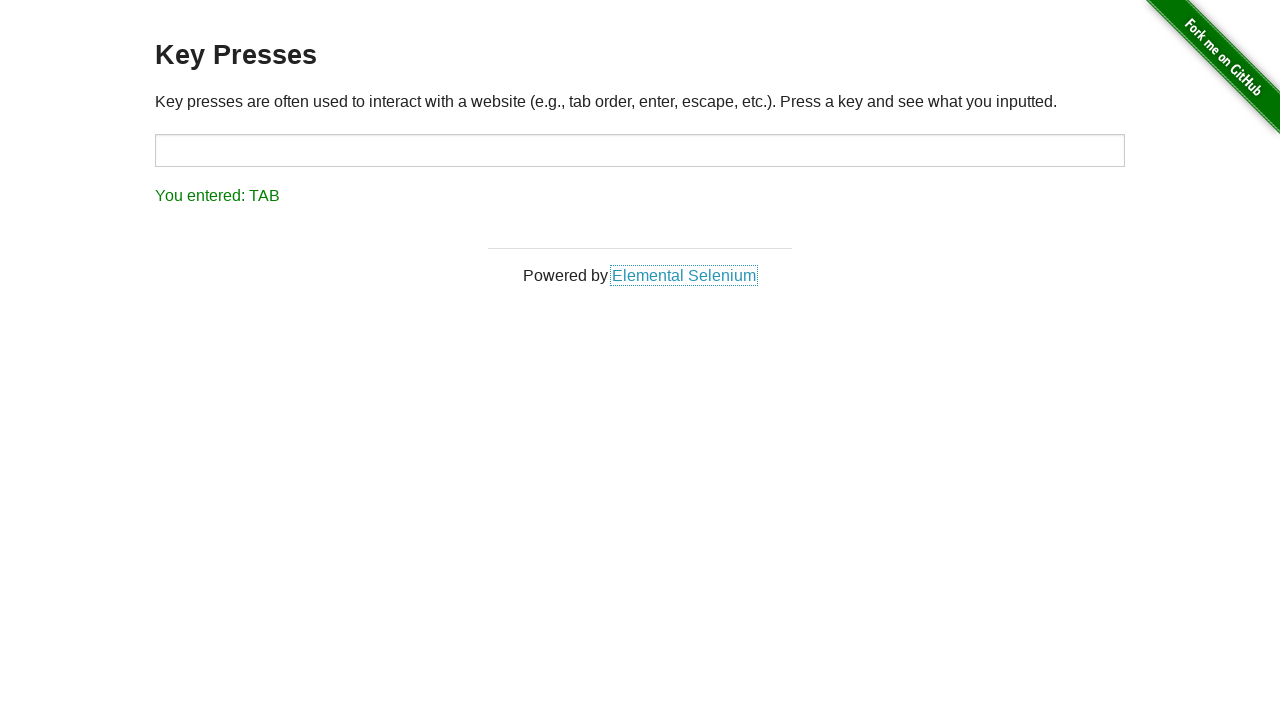

Pressed the 'Shift' key in the input field on #target
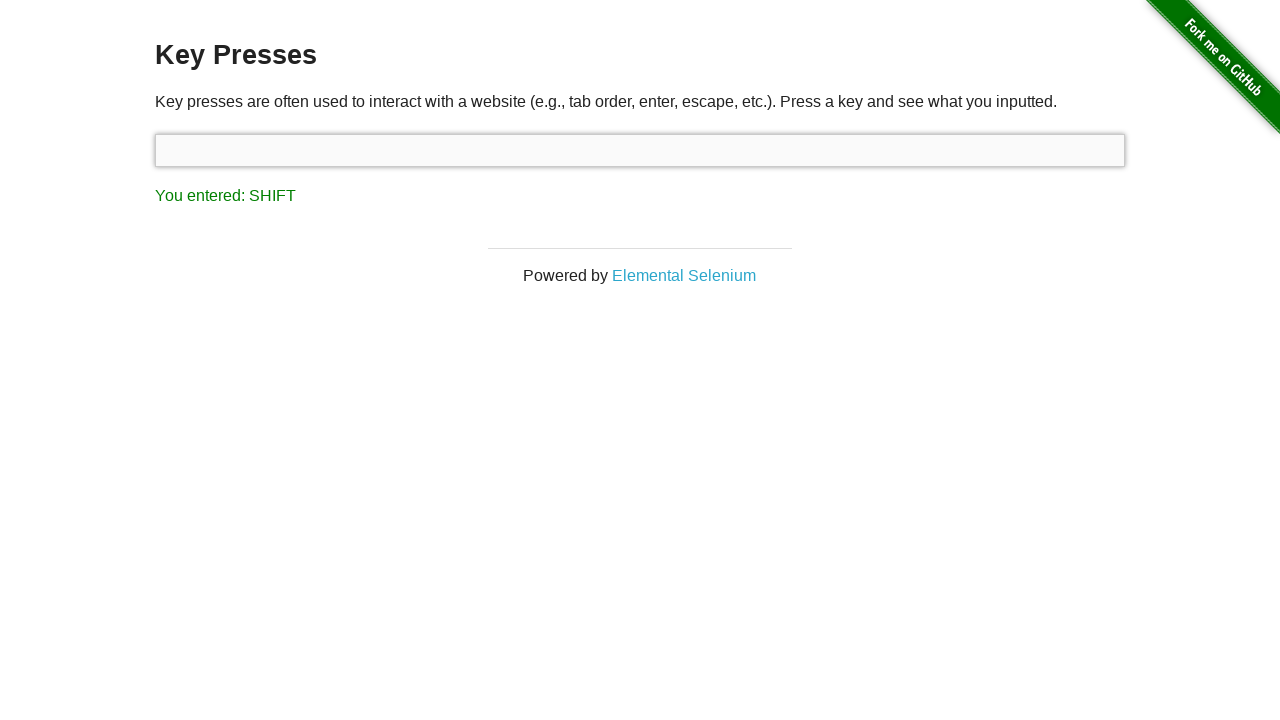

Retrieved result text after pressing 'Shift': 'You entered: SHIFT'
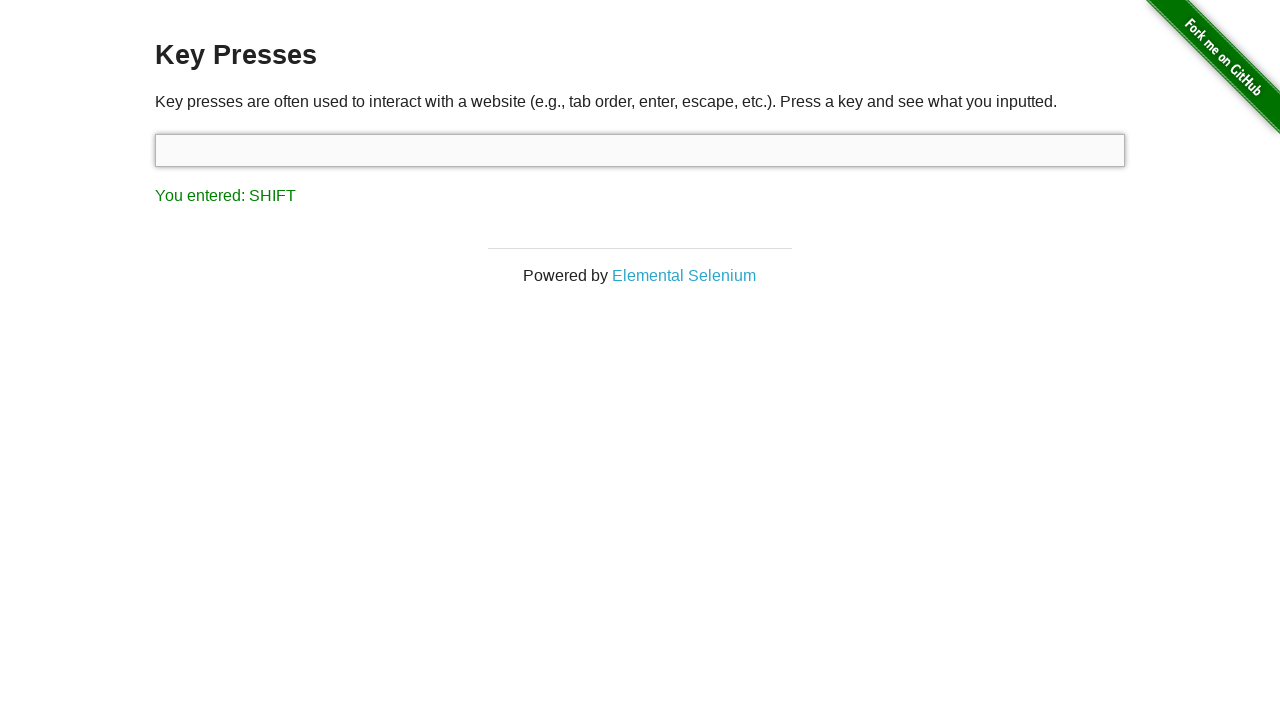

Pressed the 'Escape' key in the input field on #target
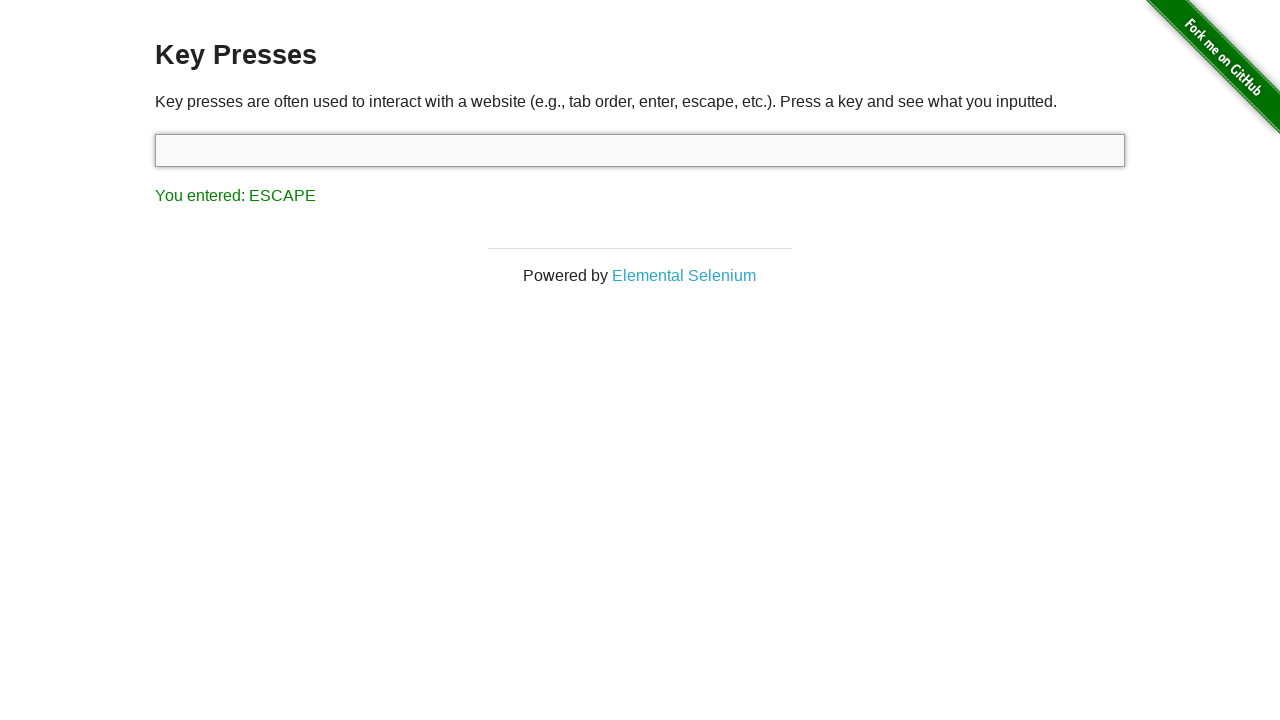

Retrieved result text after pressing 'Escape': 'You entered: ESCAPE'
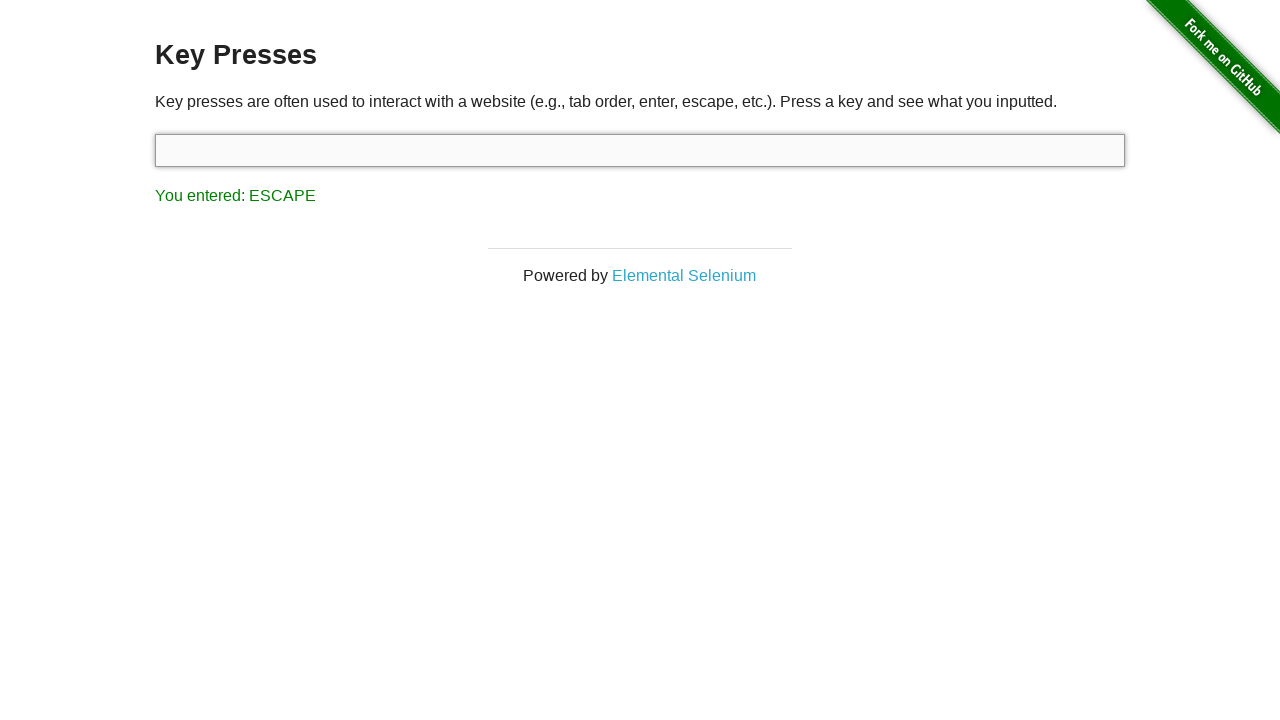

Pressed the 'Space' key in the input field on #target
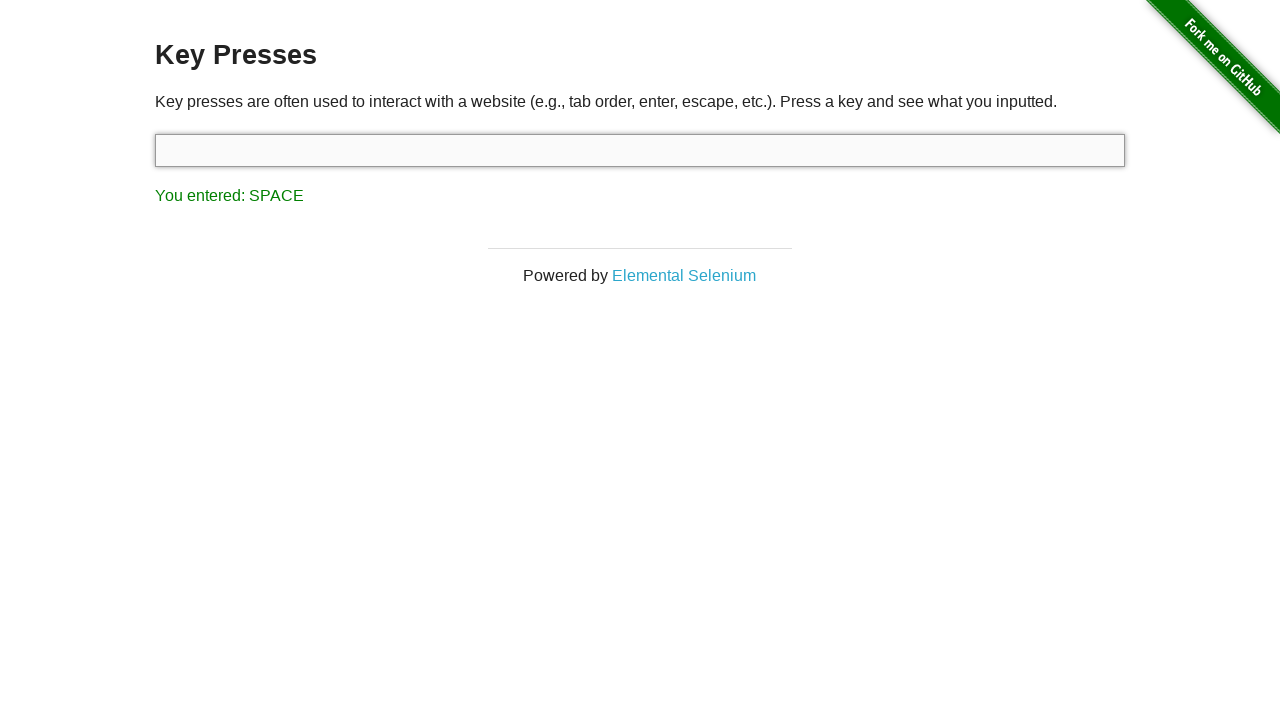

Retrieved result text after pressing 'Space': 'You entered: SPACE'
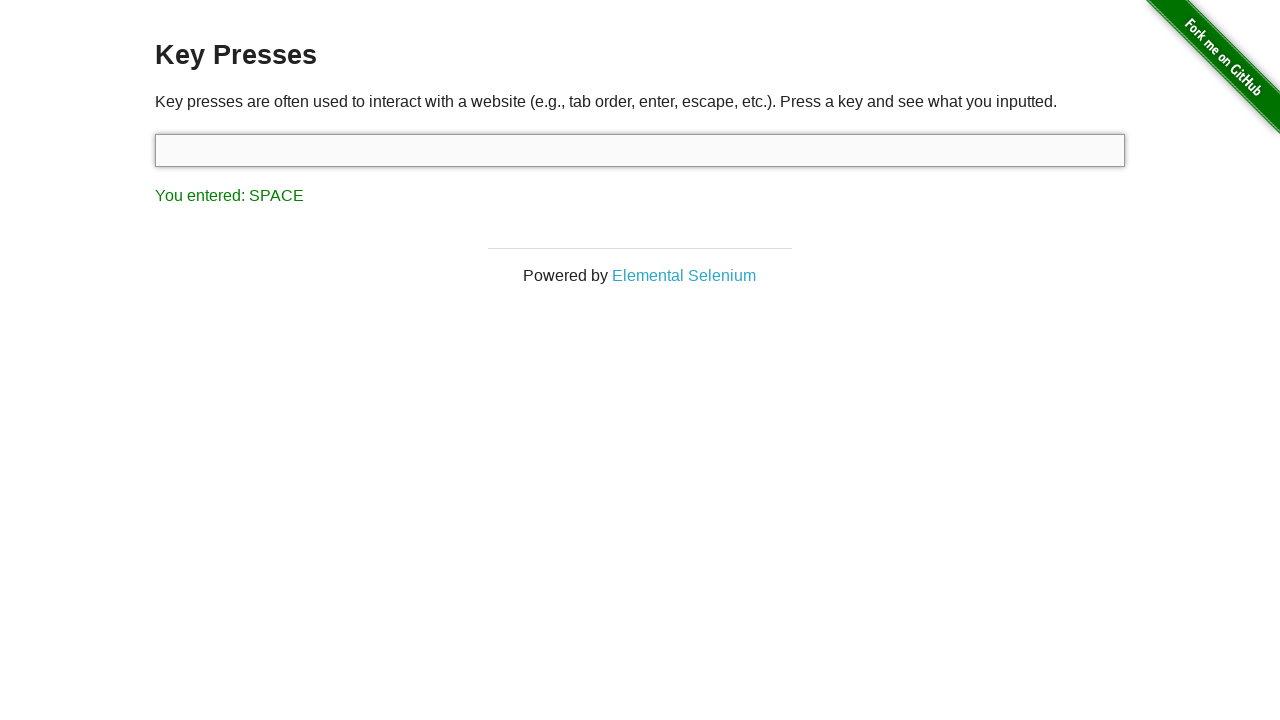

Pressed the 'Enter' key in the input field on #target
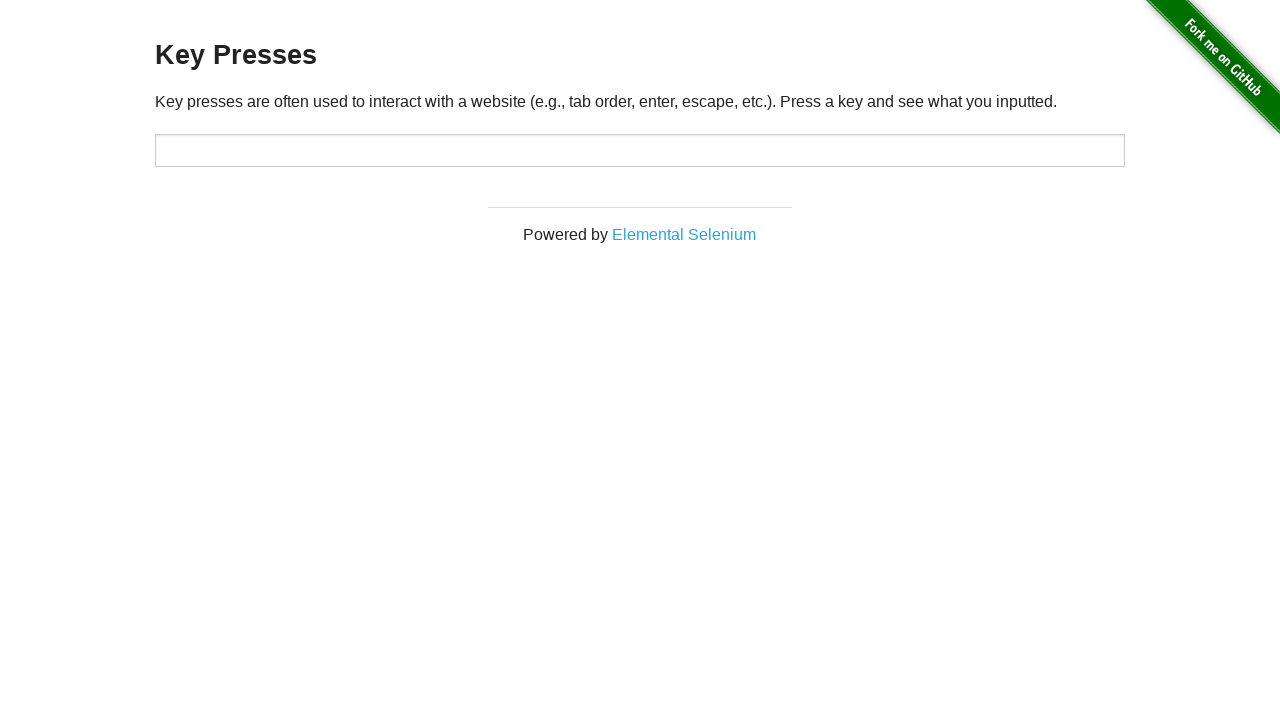

Retrieved result text after pressing 'Enter': ''
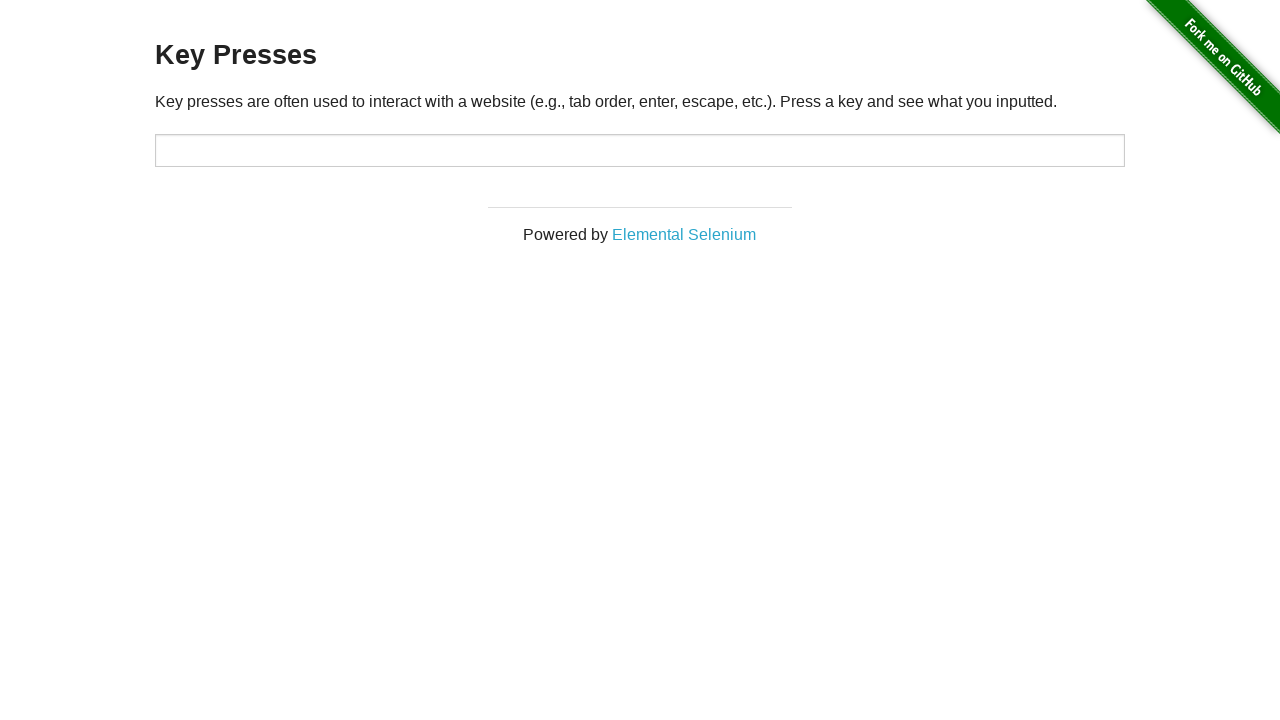

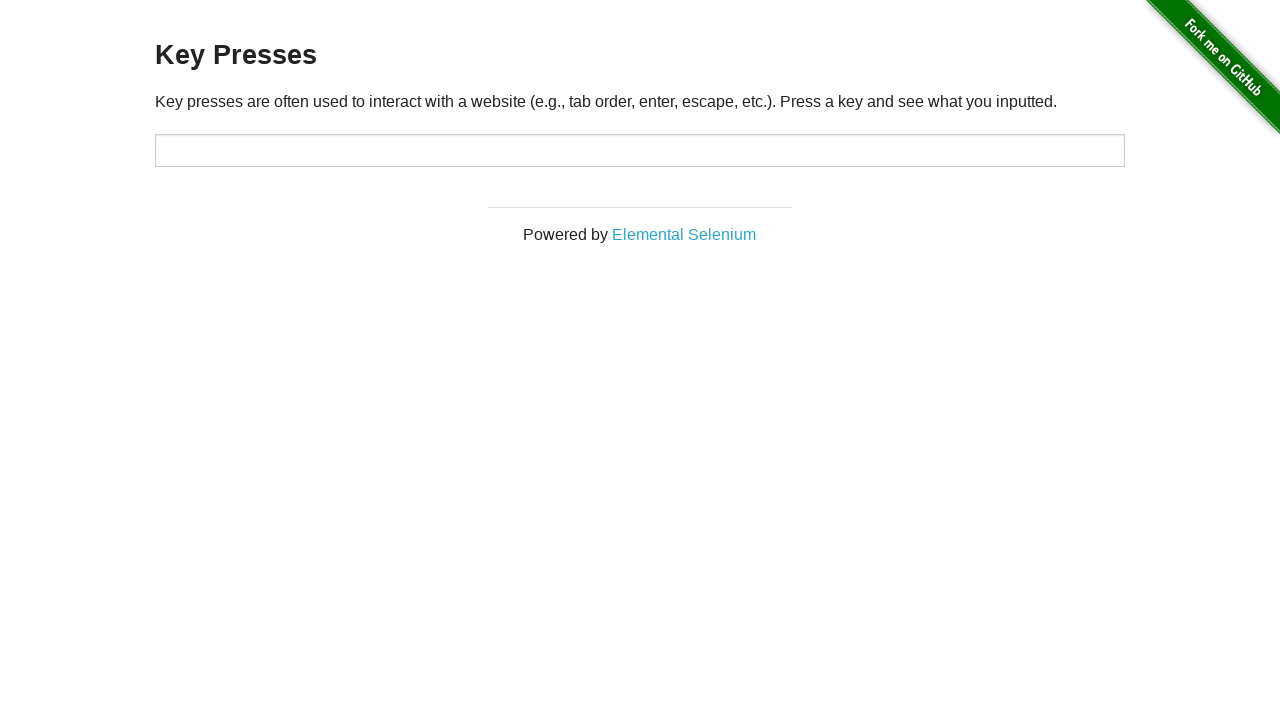